Tests that pressing Escape cancels edits and reverts to original text

Starting URL: https://demo.playwright.dev/todomvc

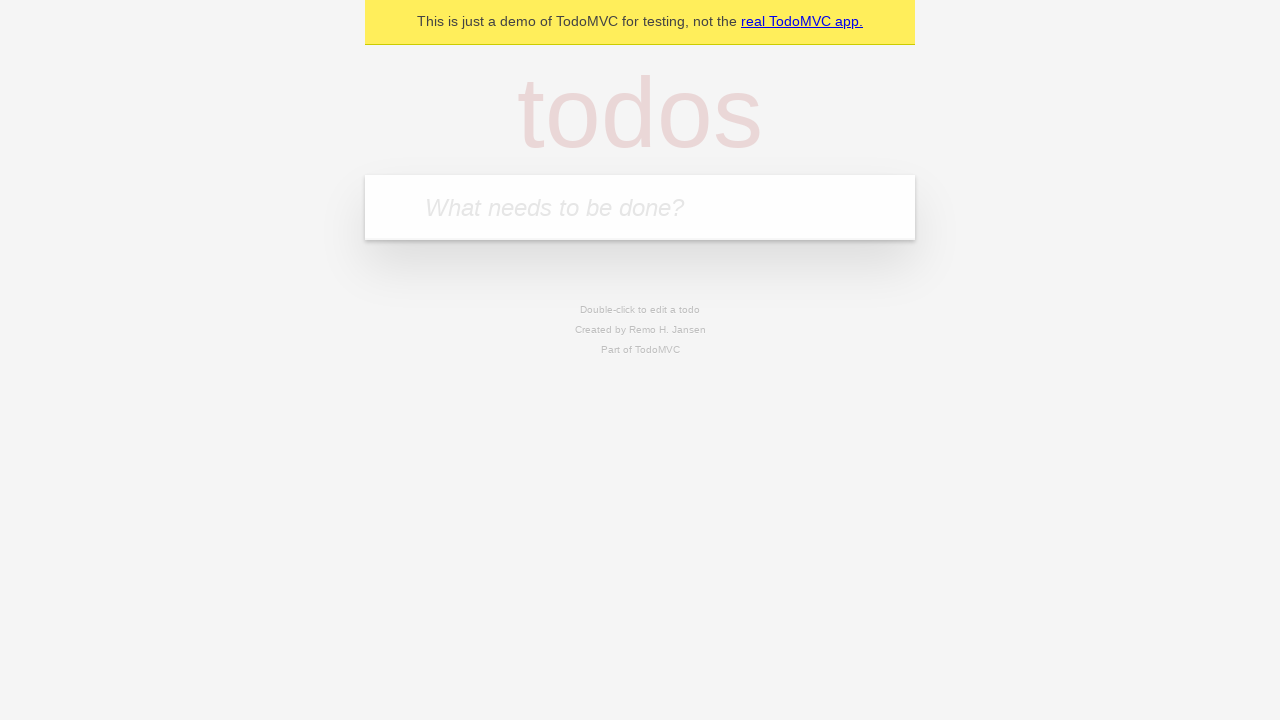

Located the 'What needs to be done?' input field
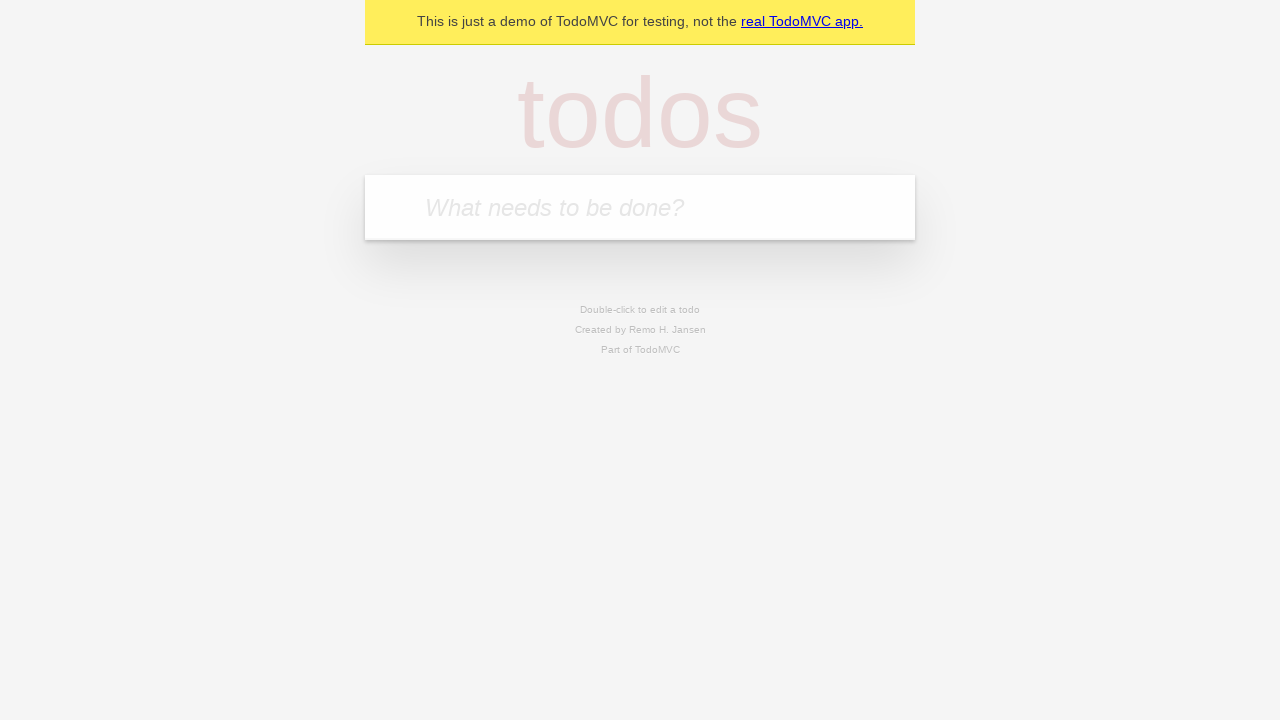

Filled todo input with 'buy some cheese' on internal:attr=[placeholder="What needs to be done?"i]
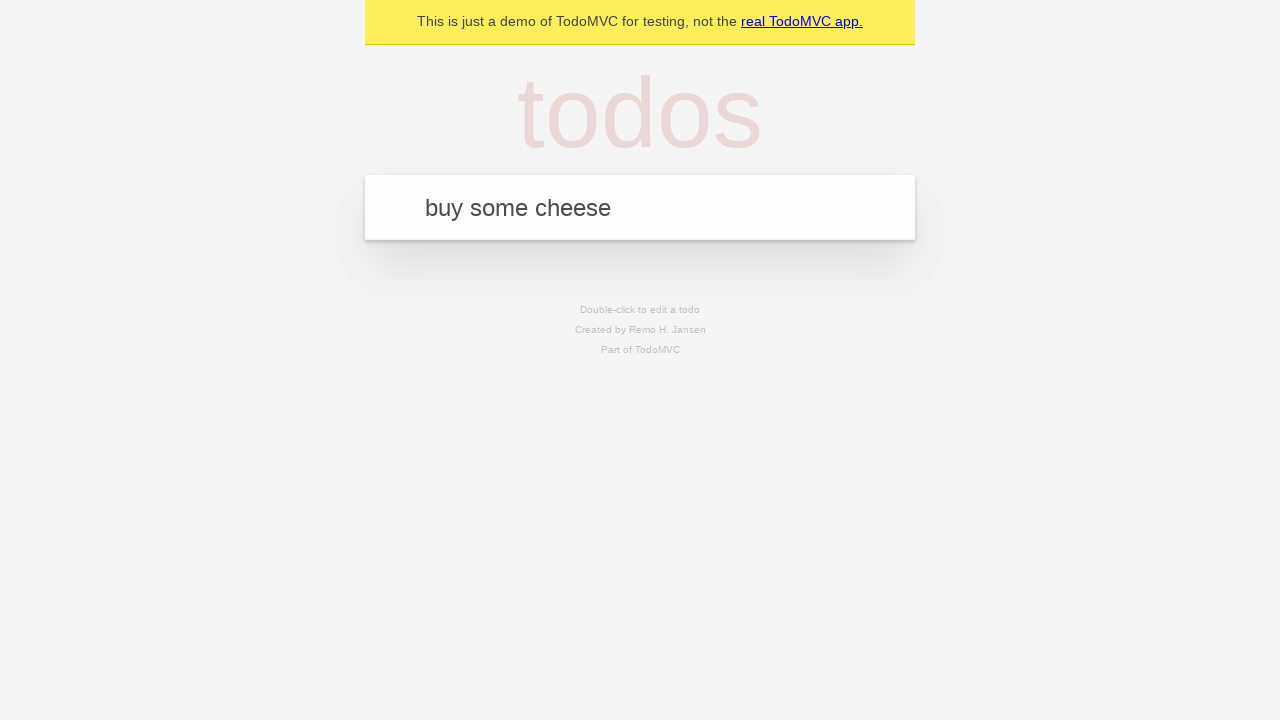

Pressed Enter to create todo 'buy some cheese' on internal:attr=[placeholder="What needs to be done?"i]
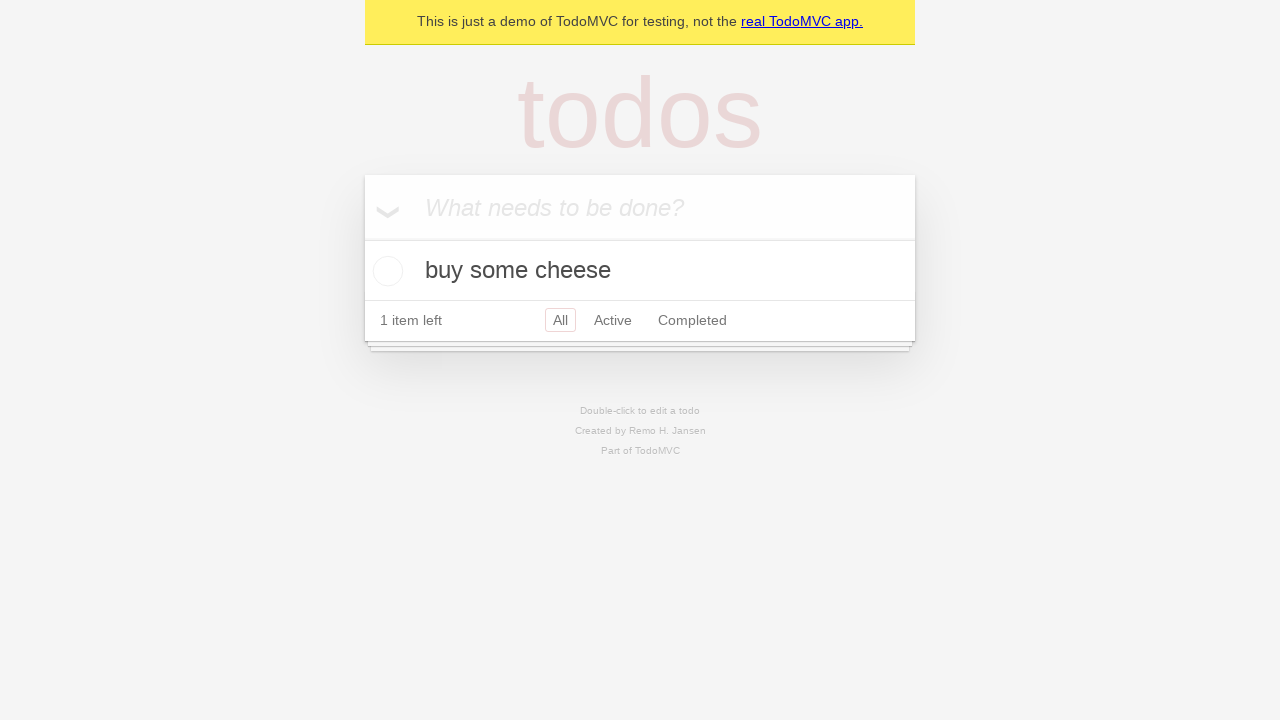

Filled todo input with 'feed the cat' on internal:attr=[placeholder="What needs to be done?"i]
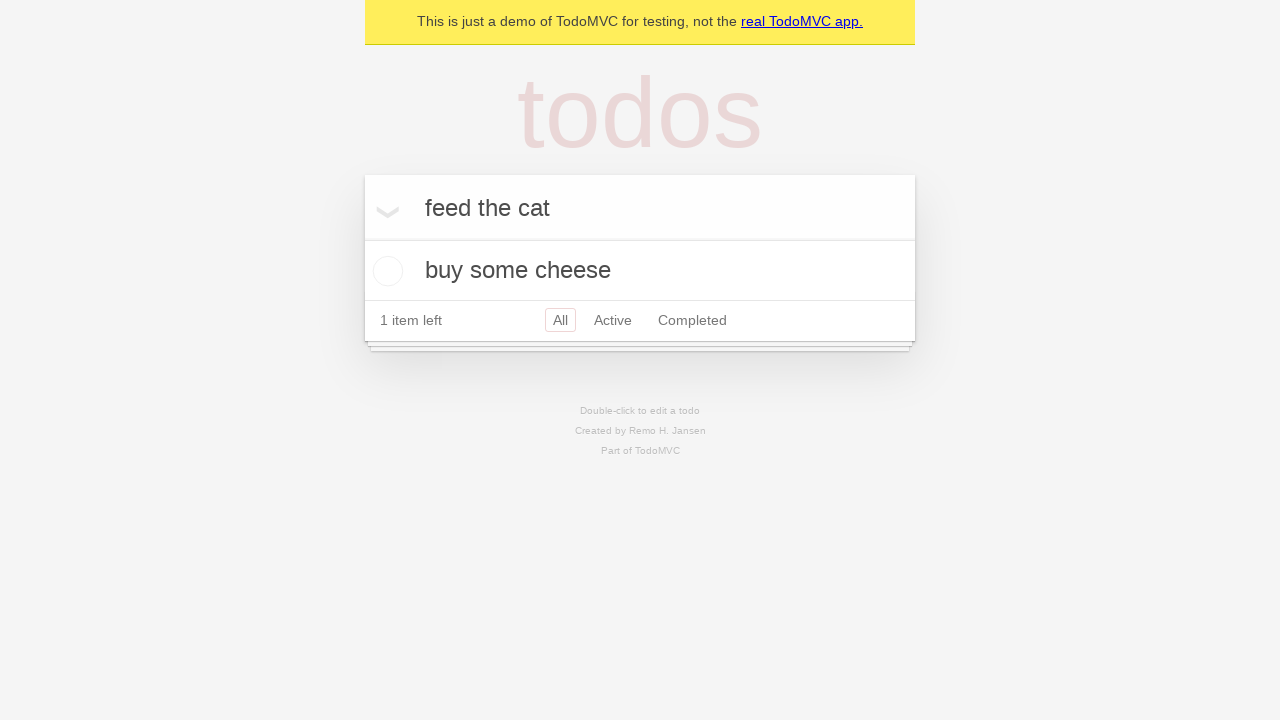

Pressed Enter to create todo 'feed the cat' on internal:attr=[placeholder="What needs to be done?"i]
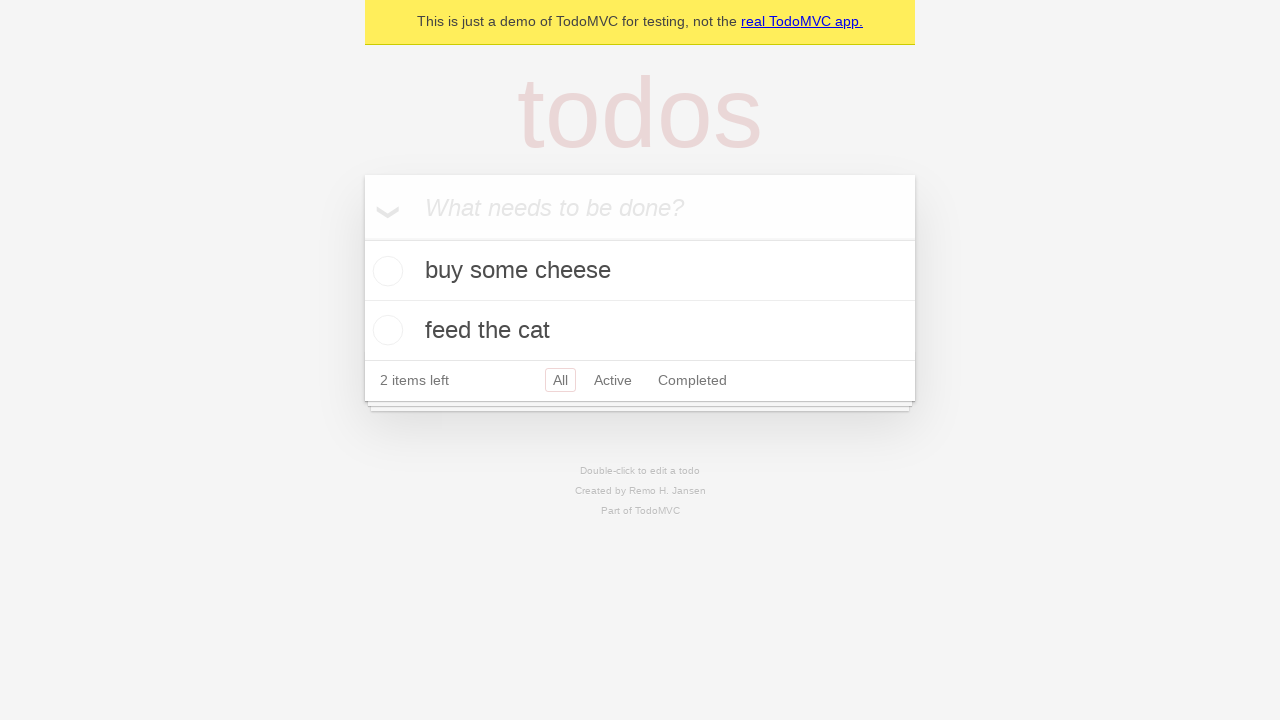

Filled todo input with 'book a doctors appointment' on internal:attr=[placeholder="What needs to be done?"i]
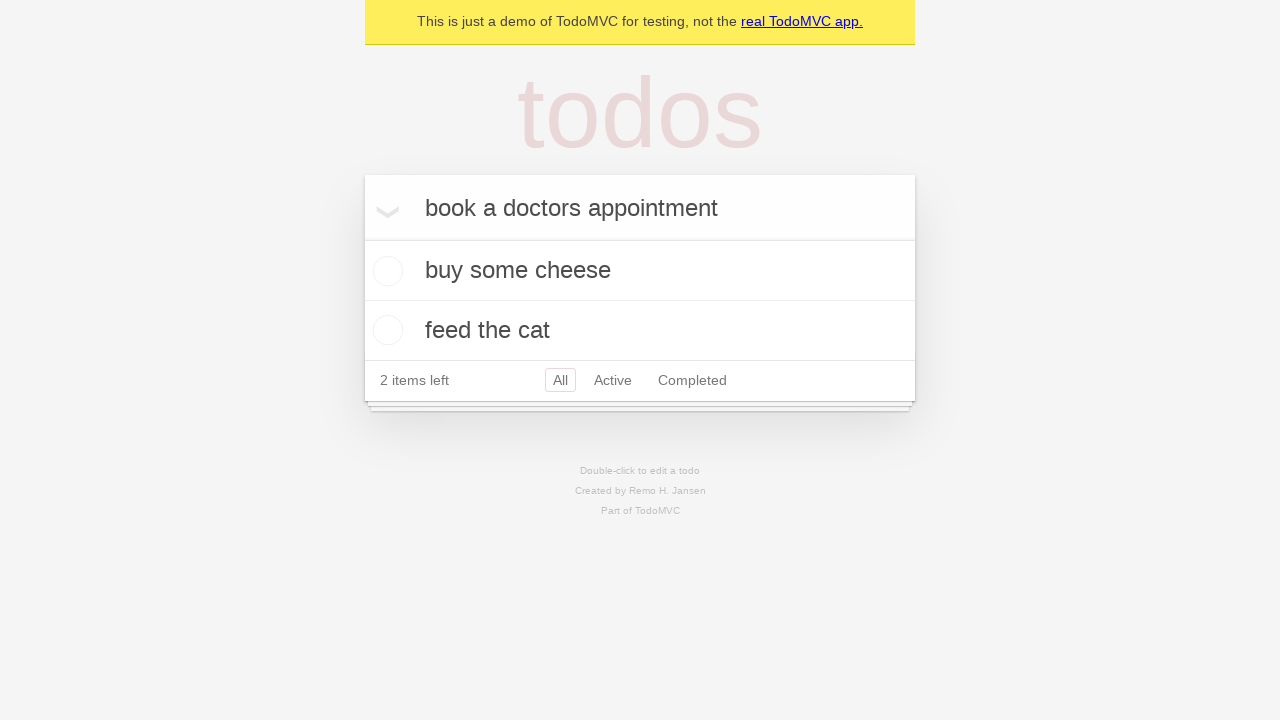

Pressed Enter to create todo 'book a doctors appointment' on internal:attr=[placeholder="What needs to be done?"i]
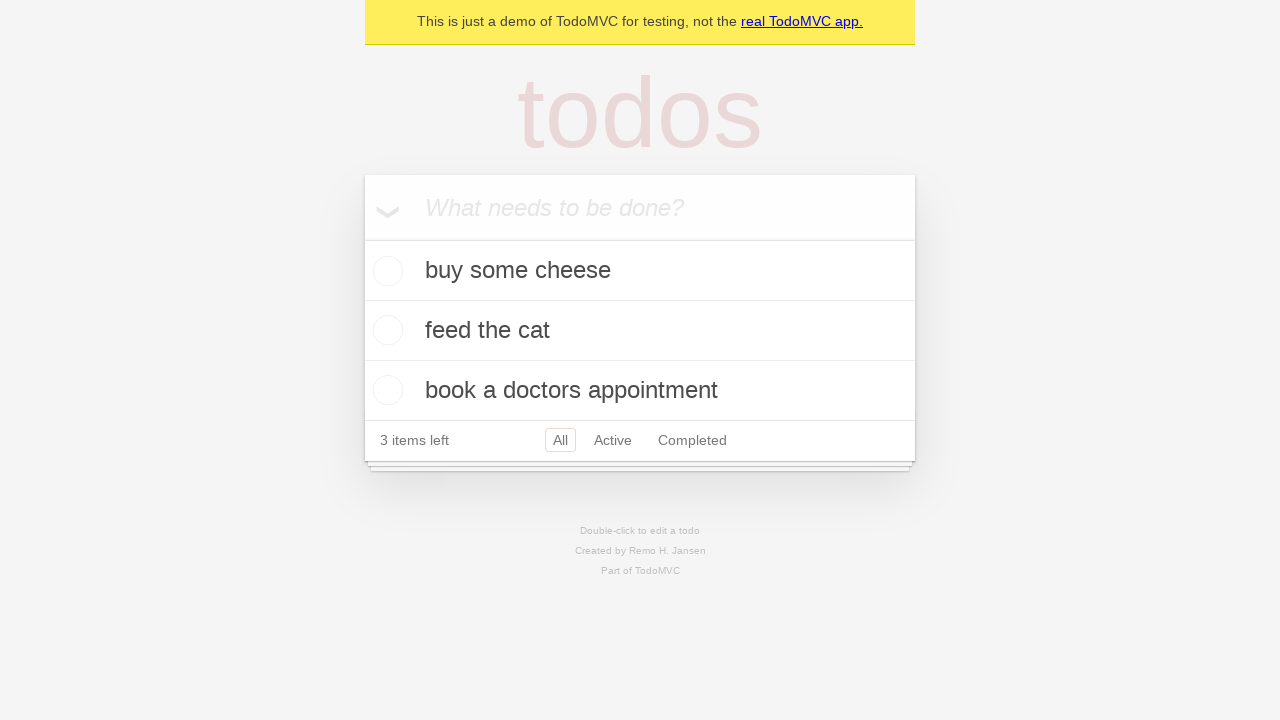

Located all todo items
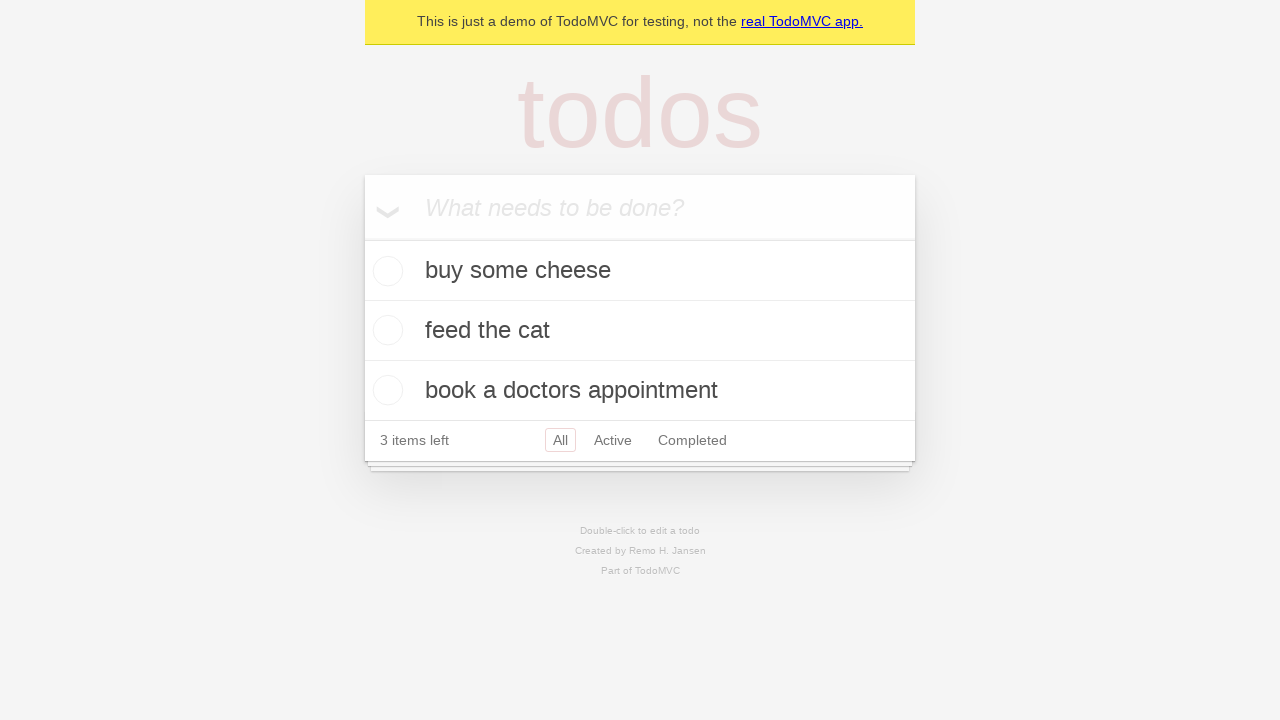

Double-clicked the second todo item to enter edit mode at (640, 331) on internal:testid=[data-testid="todo-item"s] >> nth=1
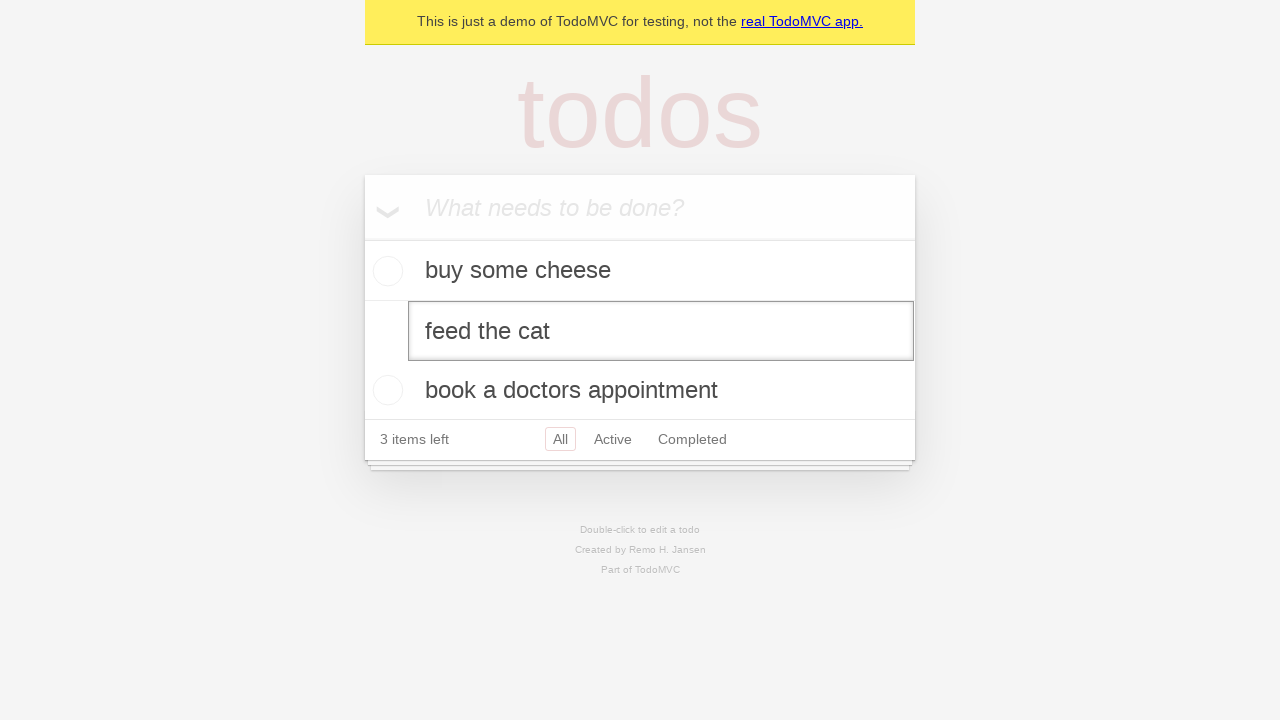

Located the edit textbox for the second todo item
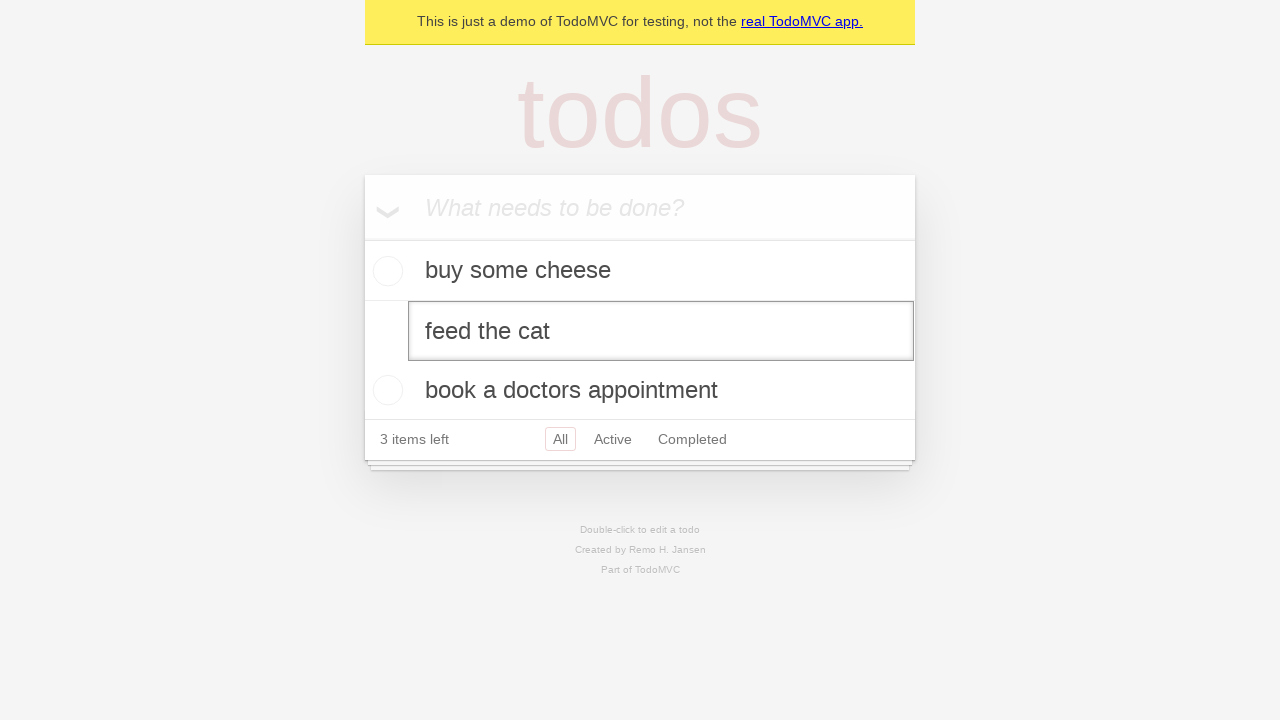

Filled edit field with 'buy some sausages' on internal:testid=[data-testid="todo-item"s] >> nth=1 >> internal:role=textbox[nam
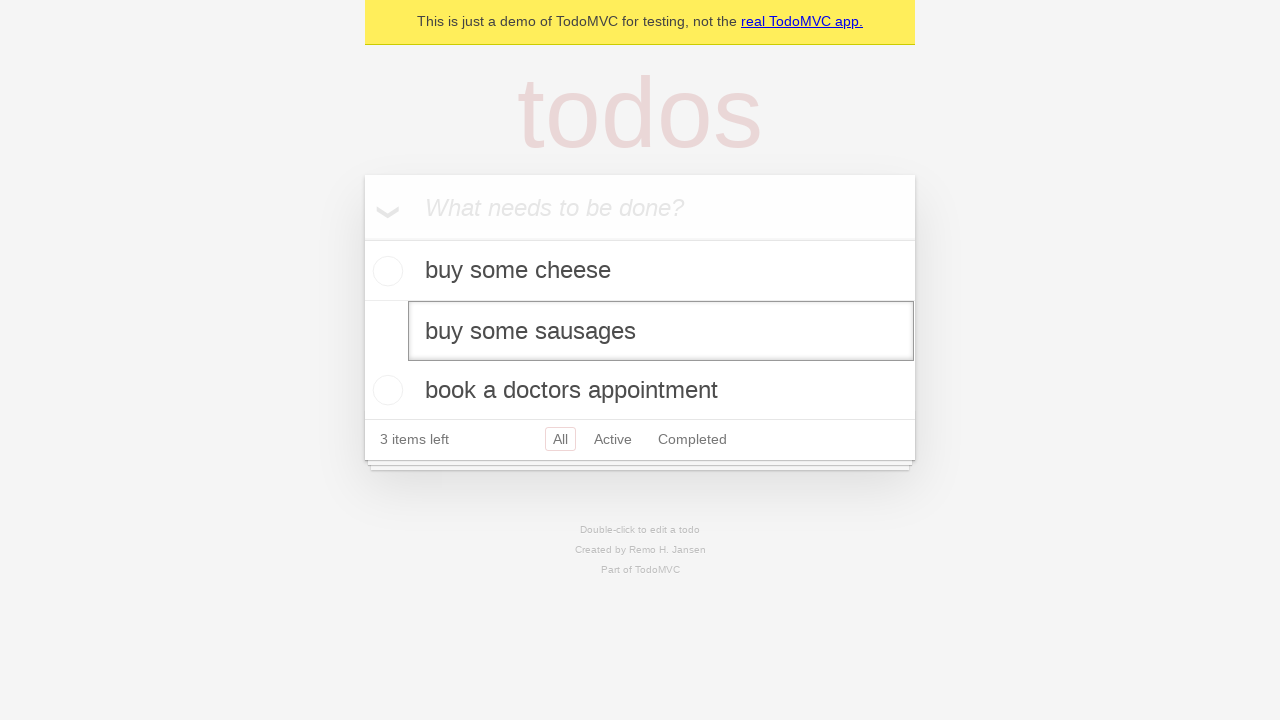

Pressed Escape to cancel edit and revert to original text on internal:testid=[data-testid="todo-item"s] >> nth=1 >> internal:role=textbox[nam
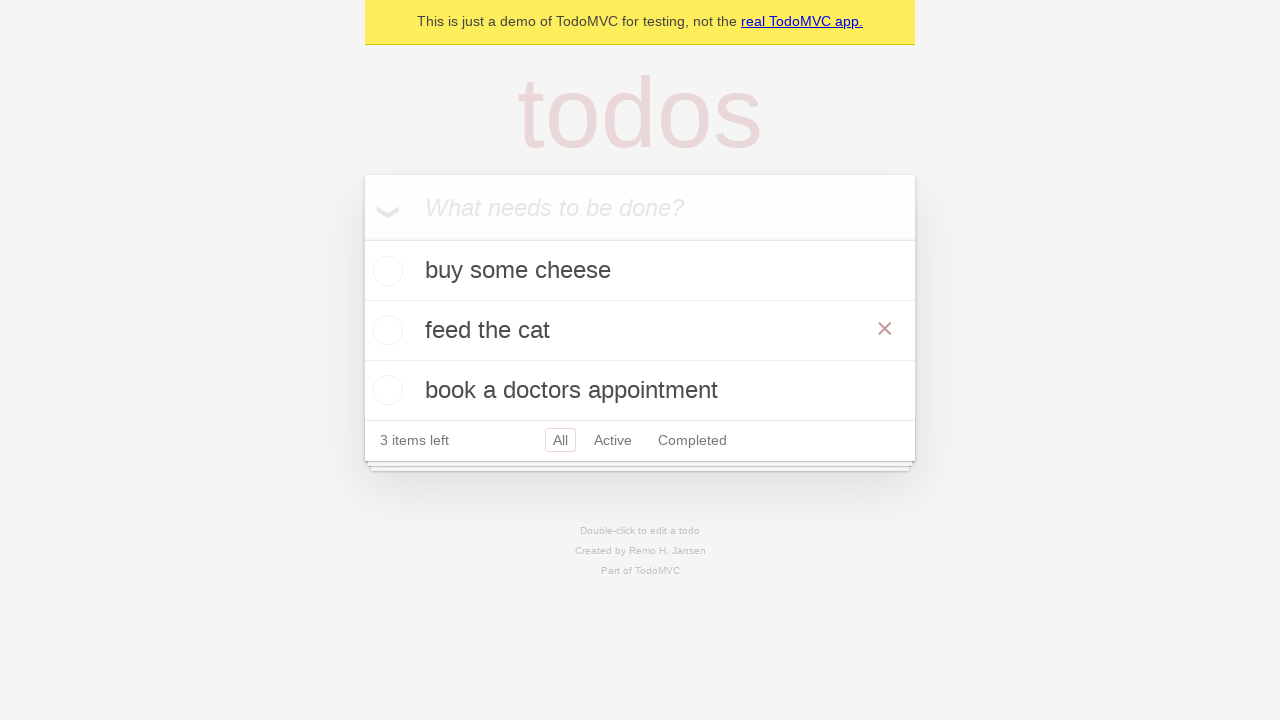

Verified that all todo items reverted to their original text
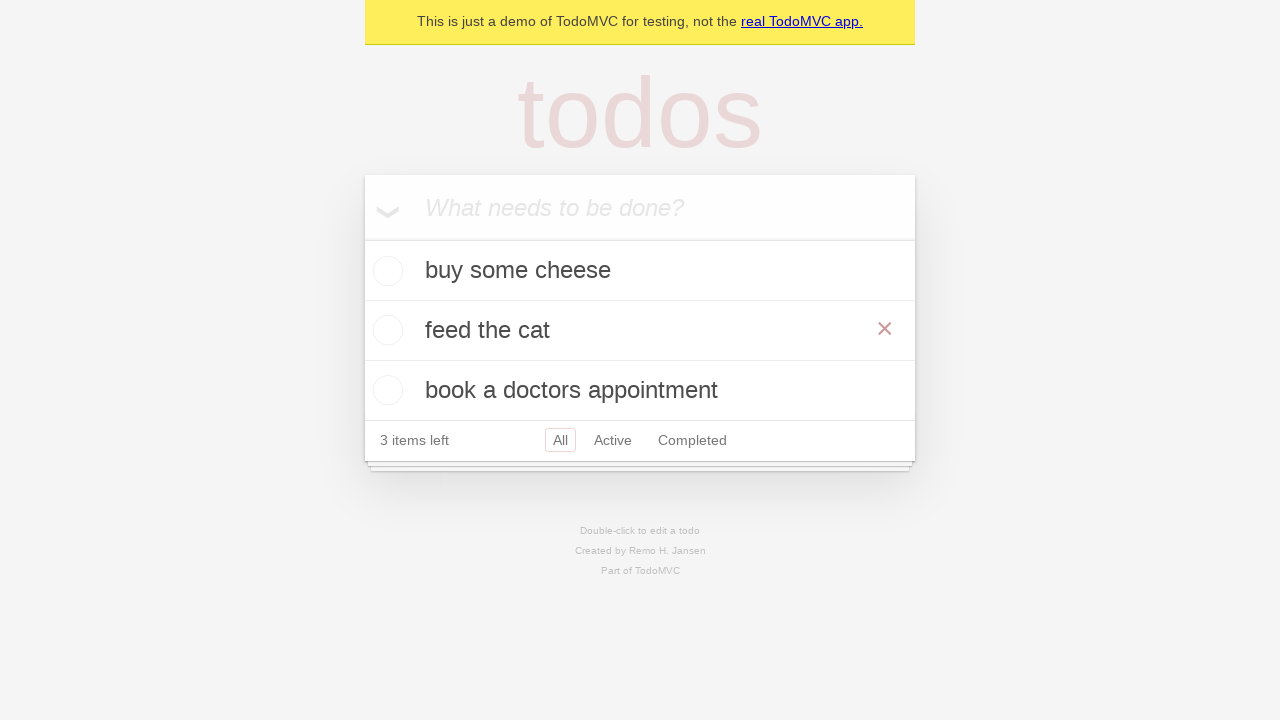

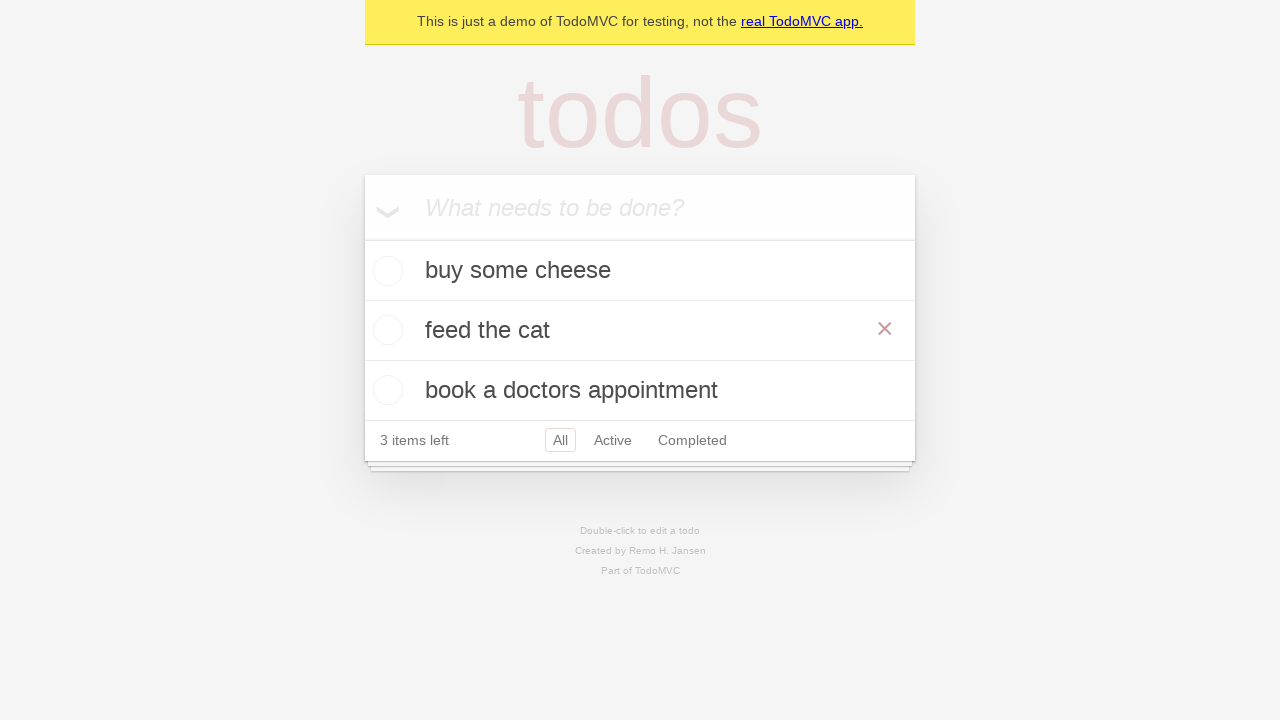